Tests scrolling functionality by navigating to a long page and scrolling the last paragraph element into view using JavaScript execution.

Starting URL: https://bonigarcia.dev/selenium-webdriver-java/long-page.html

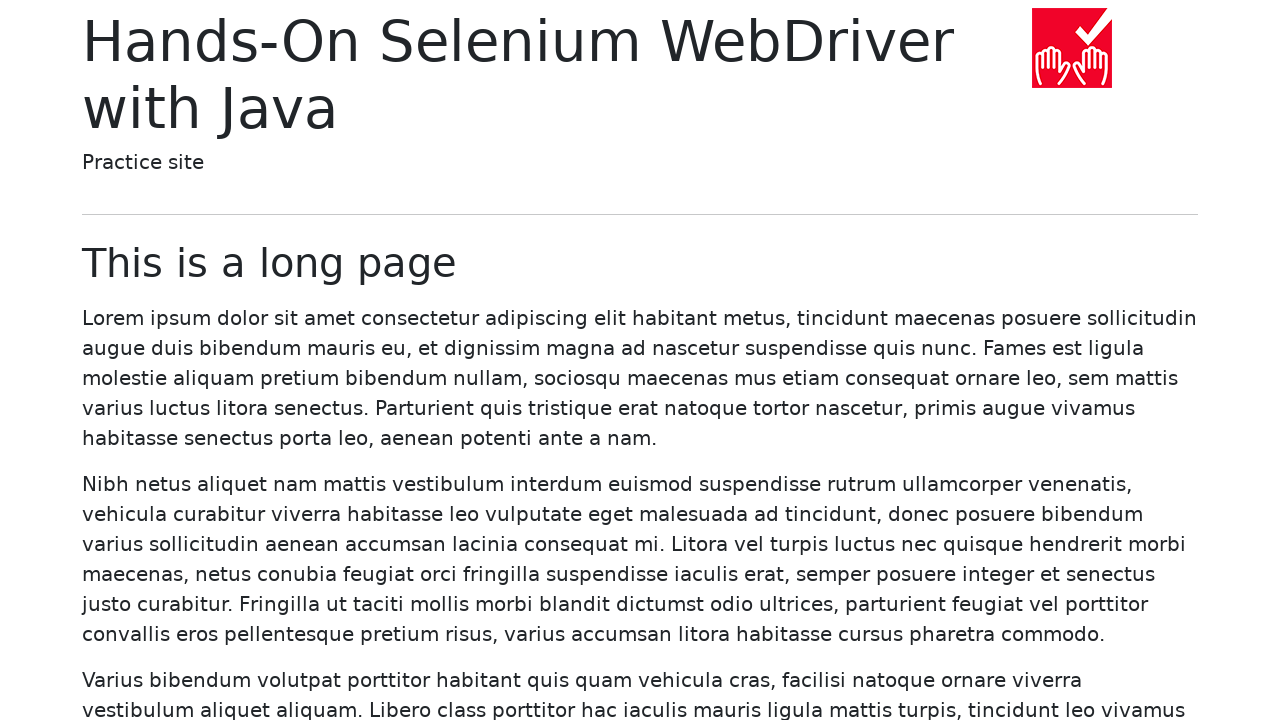

Navigated to long page URL
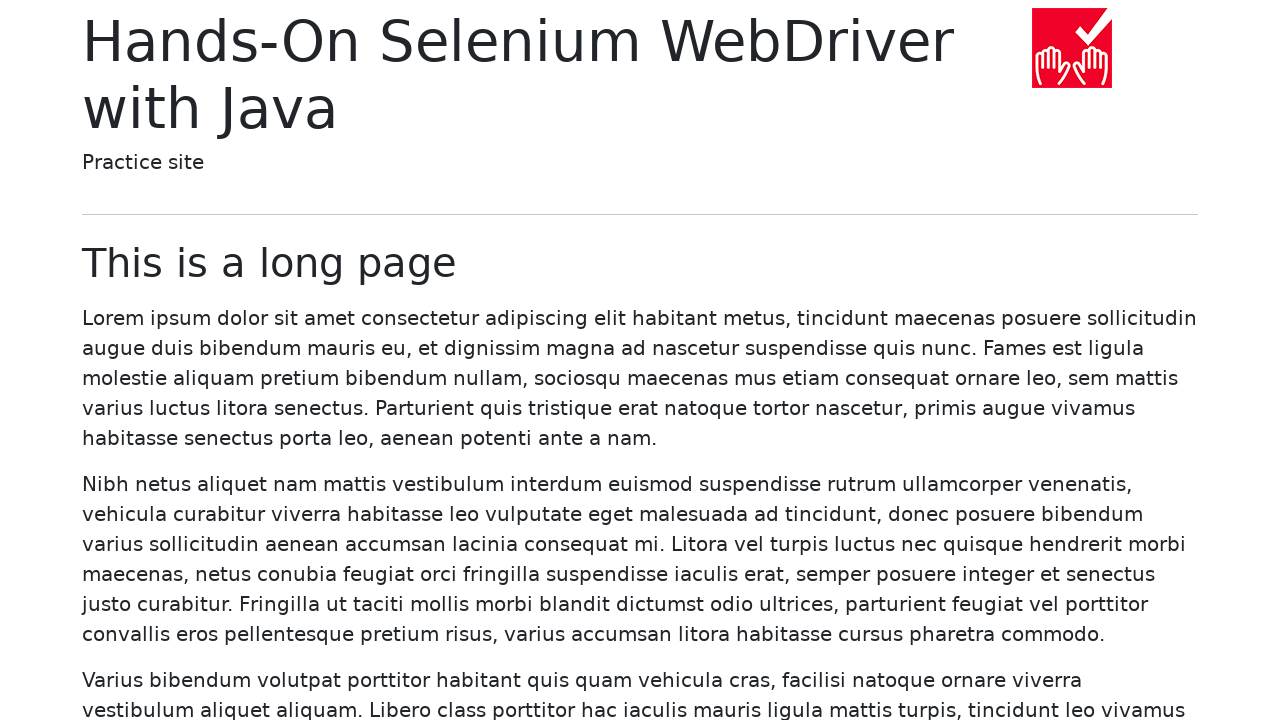

Located the last paragraph element on the page
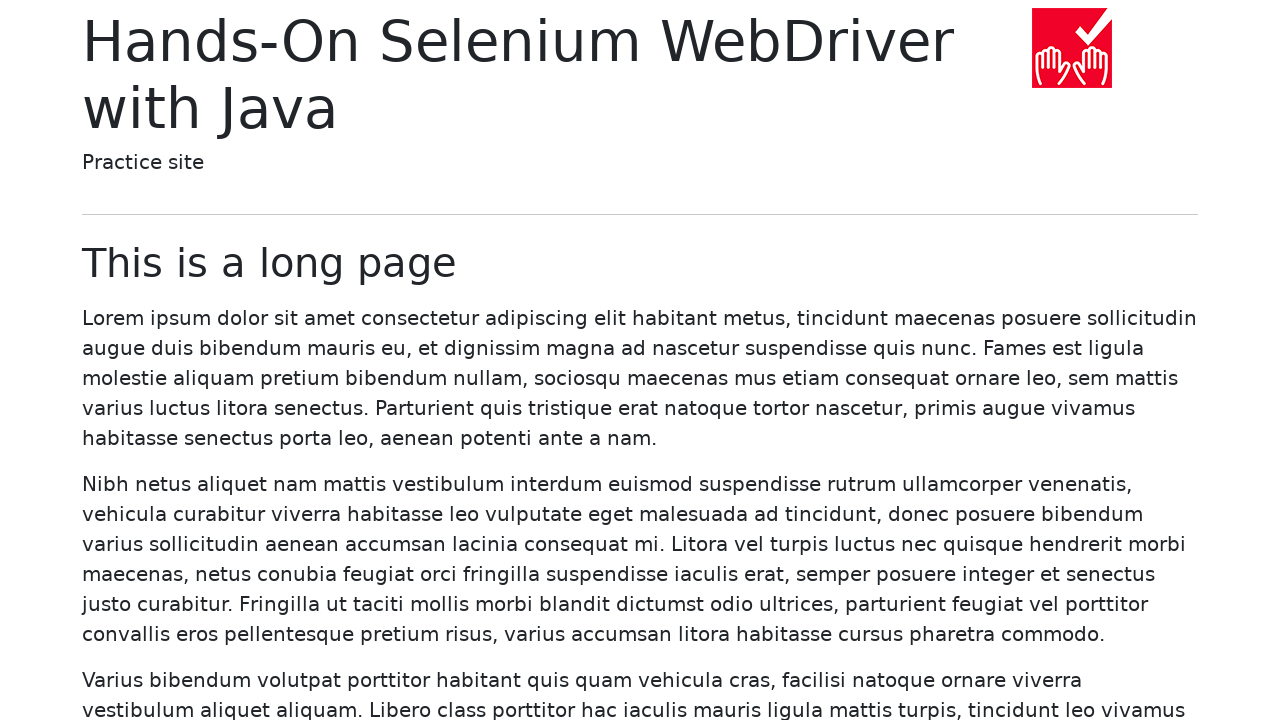

Scrolled last paragraph element into view using scroll_into_view_if_needed()
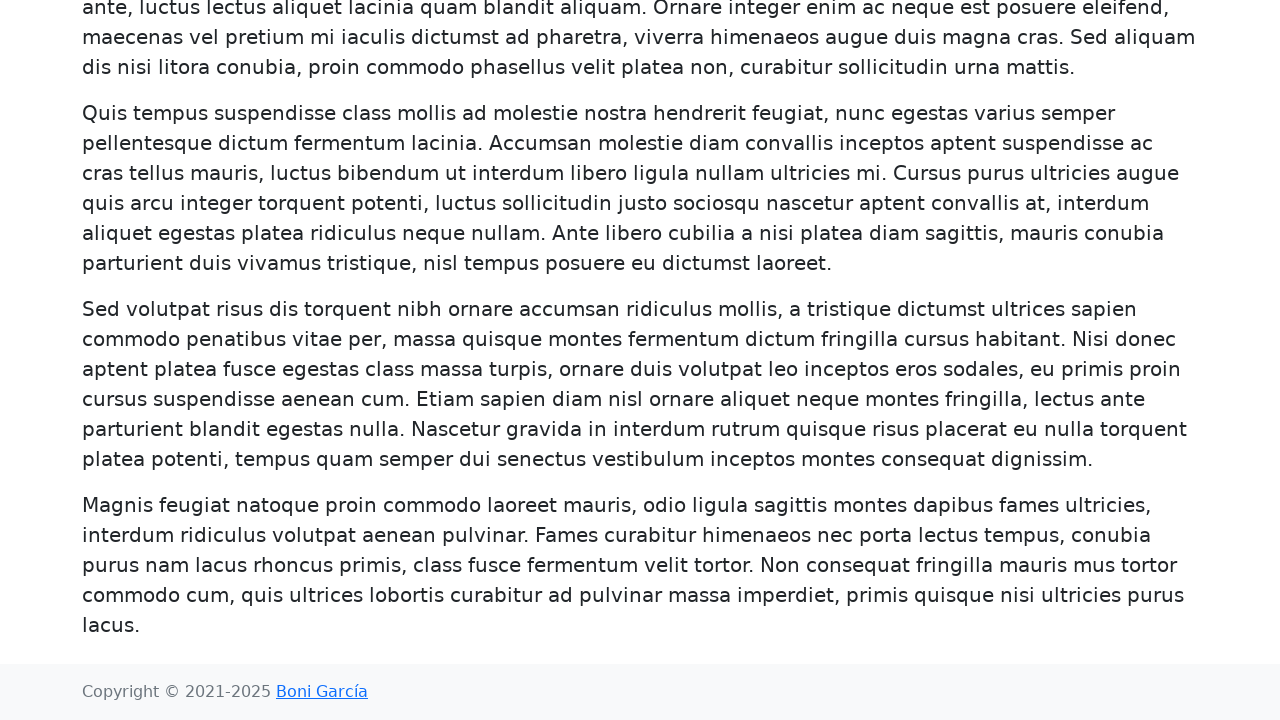

Executed explicit scrollIntoView() via JavaScript evaluation
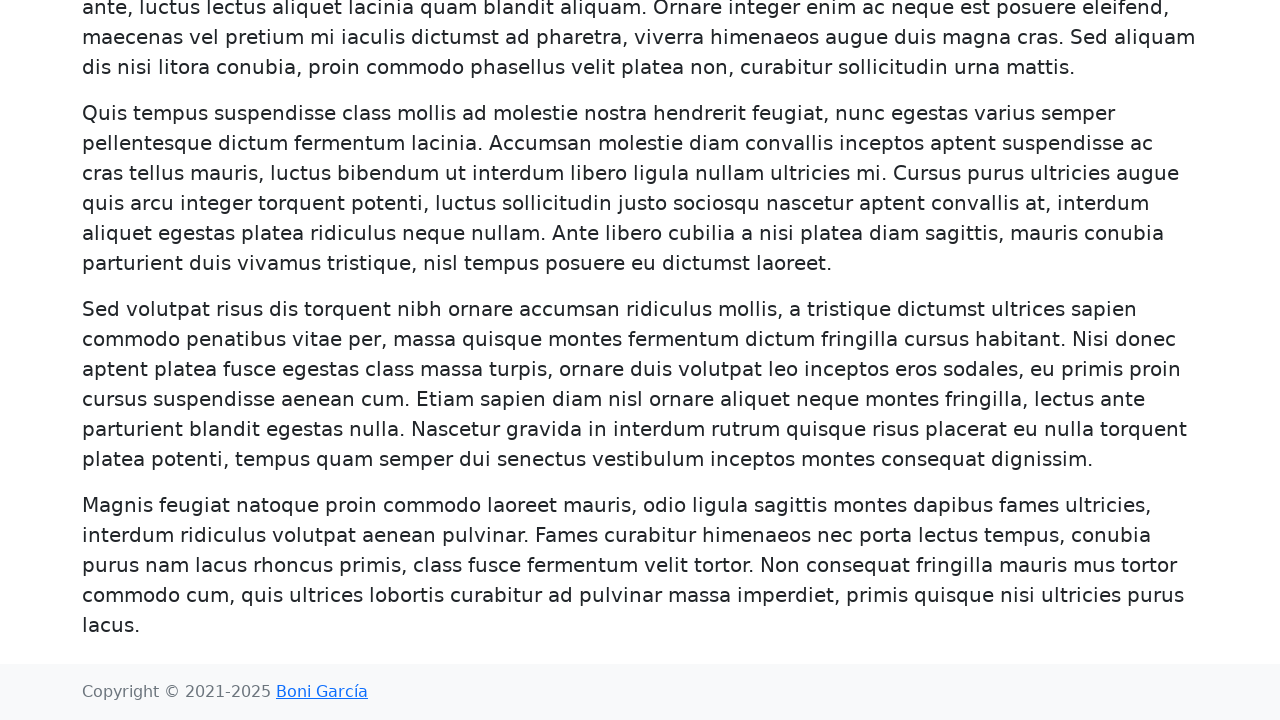

Waited 500ms for scroll animation to complete
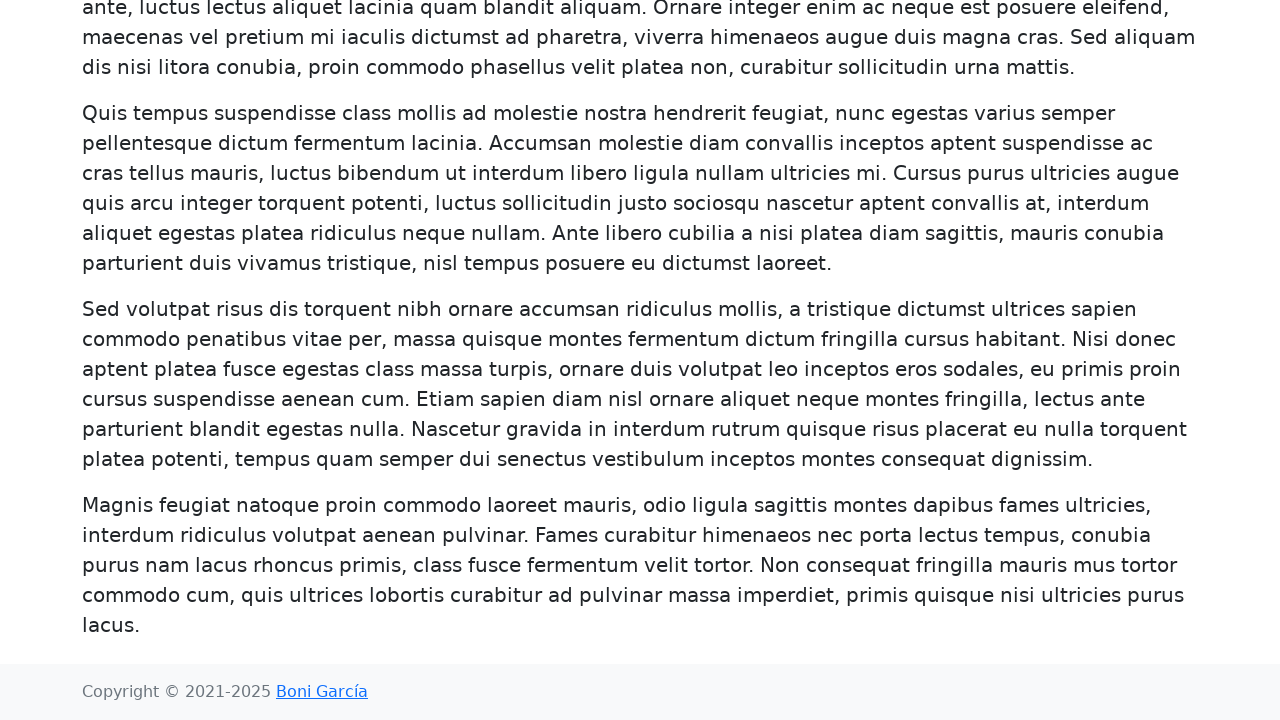

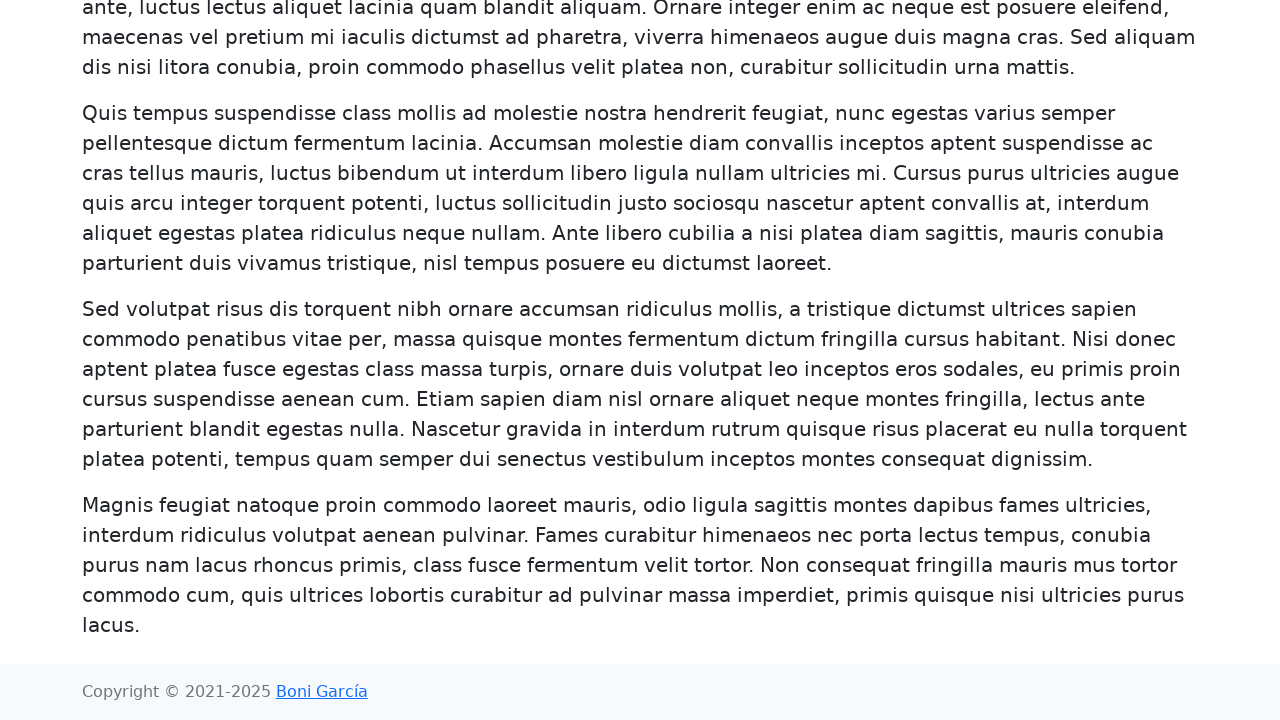